Tests editing a todo item by double-clicking, filling new text, and pressing Enter

Starting URL: https://demo.playwright.dev/todomvc

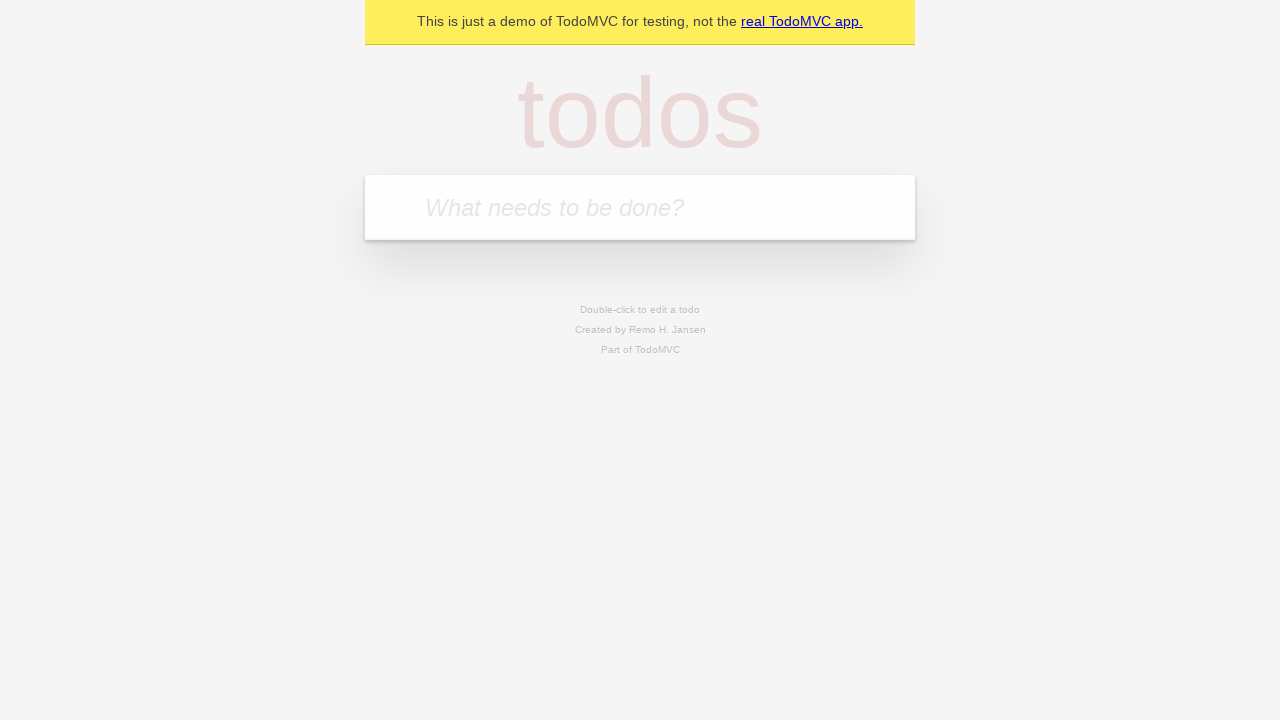

Filled todo input with 'watch monty python' on internal:attr=[placeholder="What needs to be done?"i]
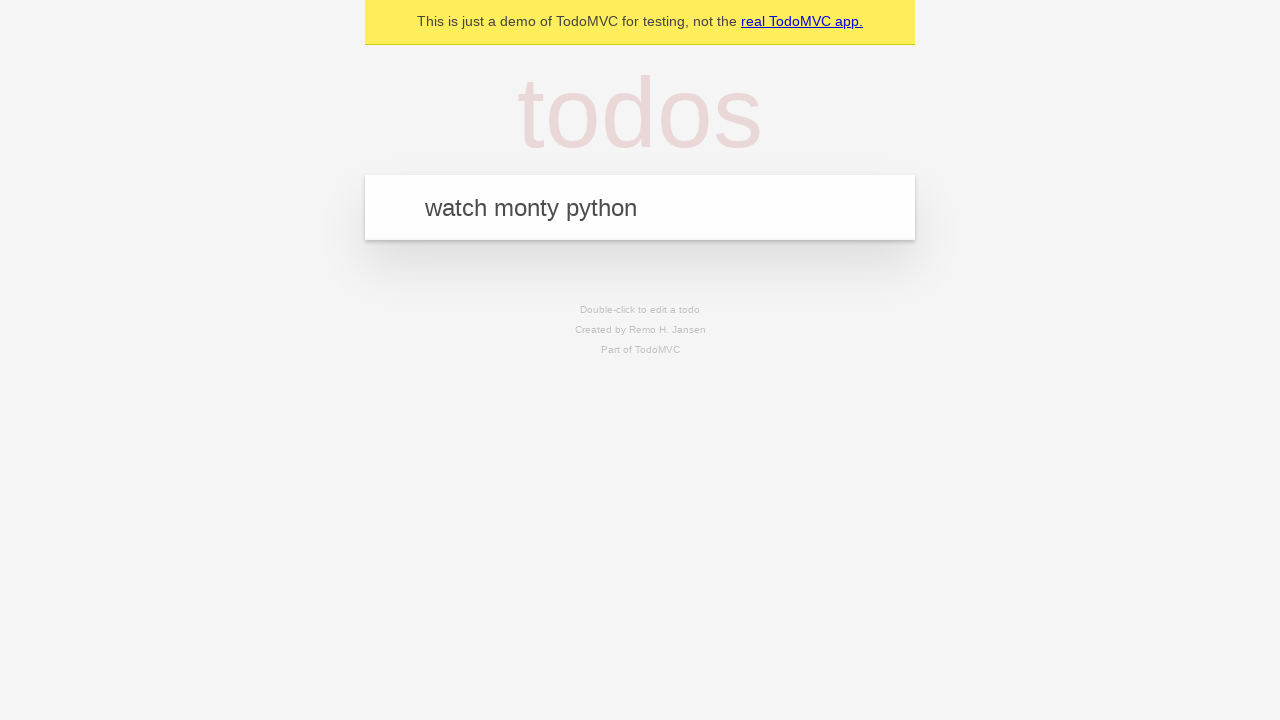

Pressed Enter to create first todo on internal:attr=[placeholder="What needs to be done?"i]
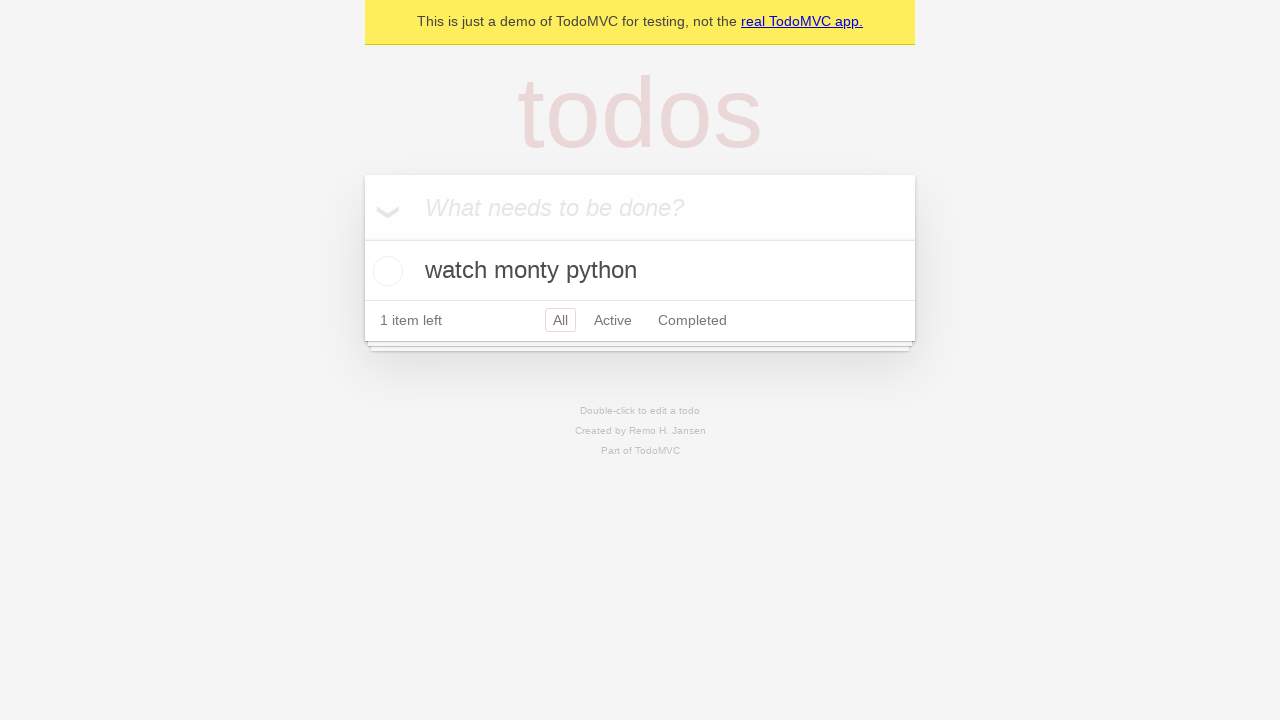

Filled todo input with 'feed the cat' on internal:attr=[placeholder="What needs to be done?"i]
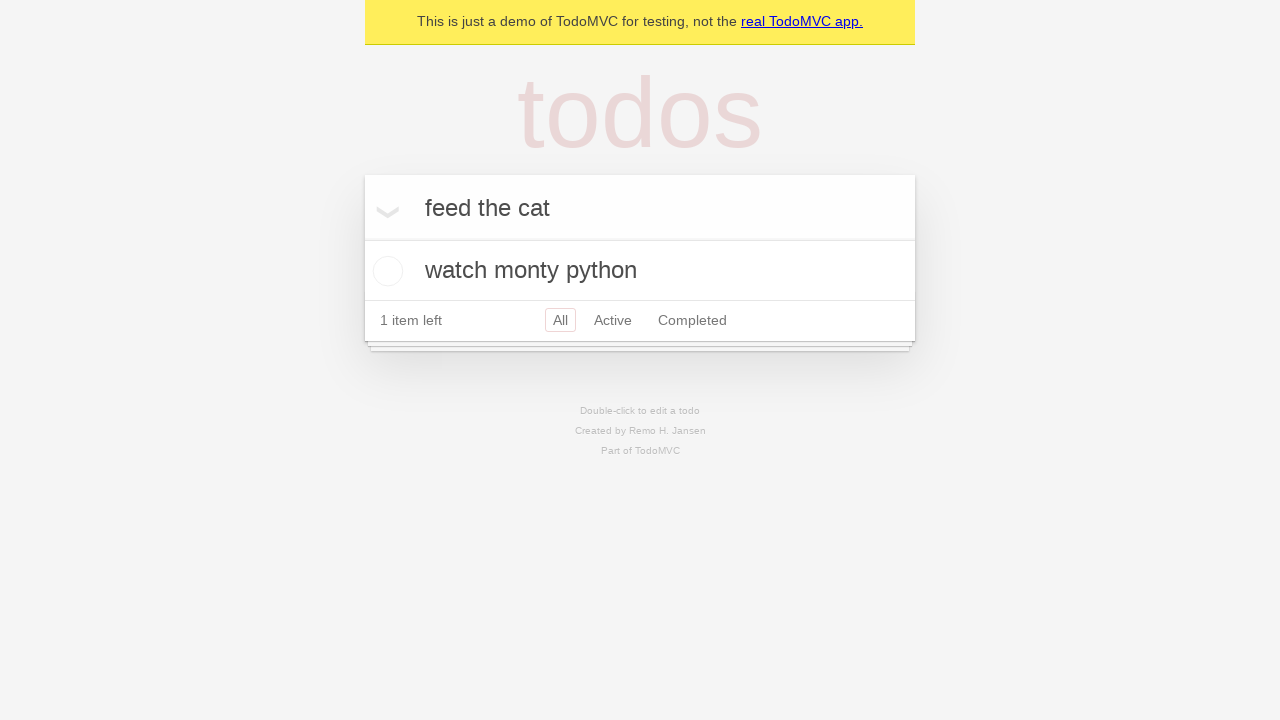

Pressed Enter to create second todo on internal:attr=[placeholder="What needs to be done?"i]
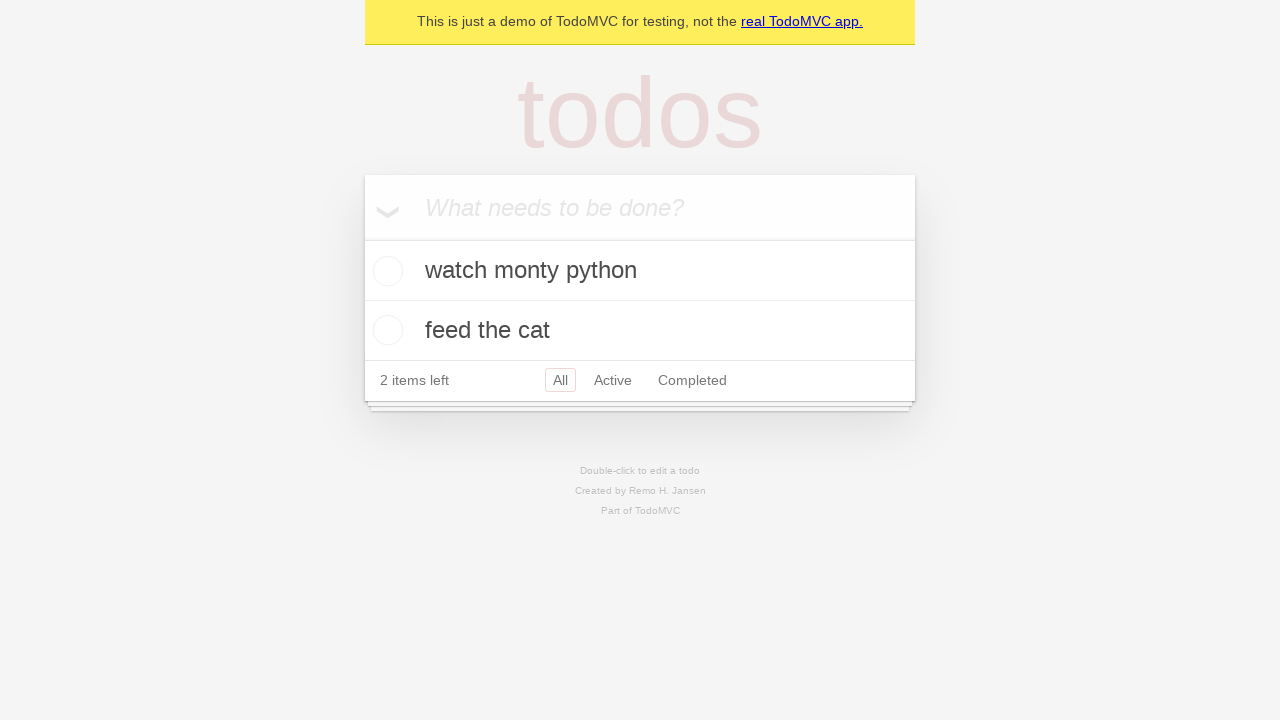

Filled todo input with 'book a doctors appointment' on internal:attr=[placeholder="What needs to be done?"i]
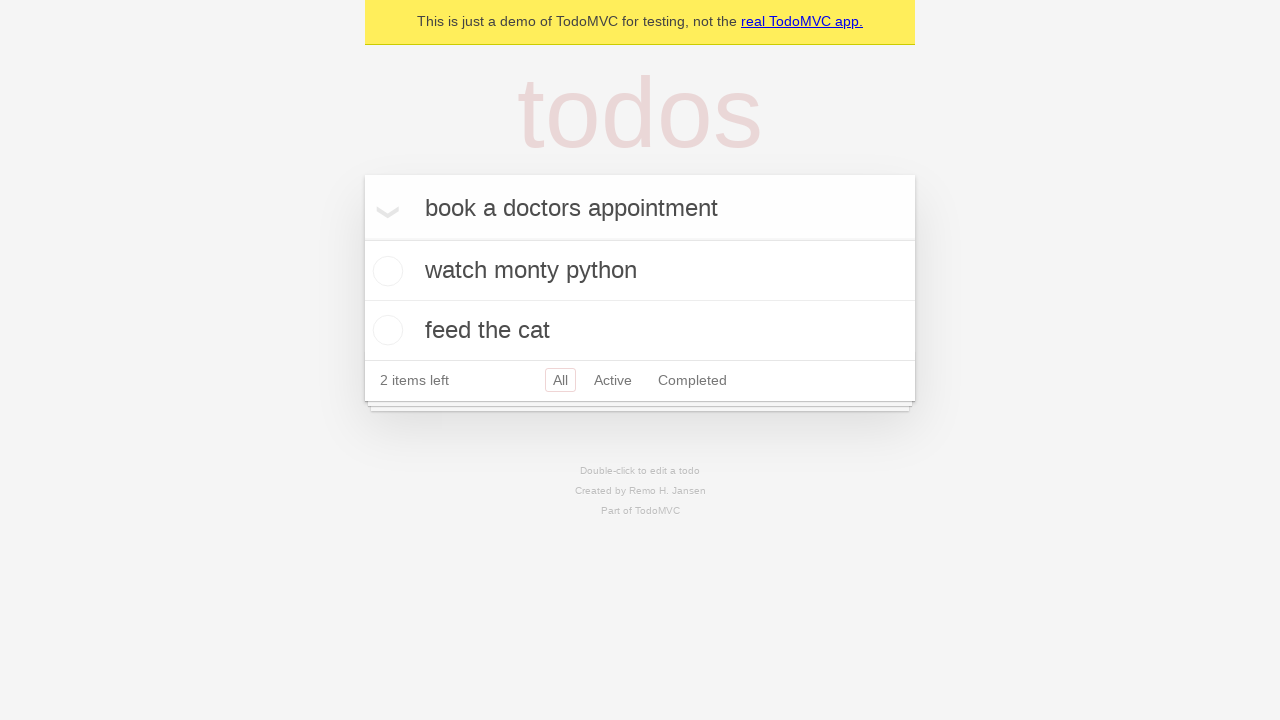

Pressed Enter to create third todo on internal:attr=[placeholder="What needs to be done?"i]
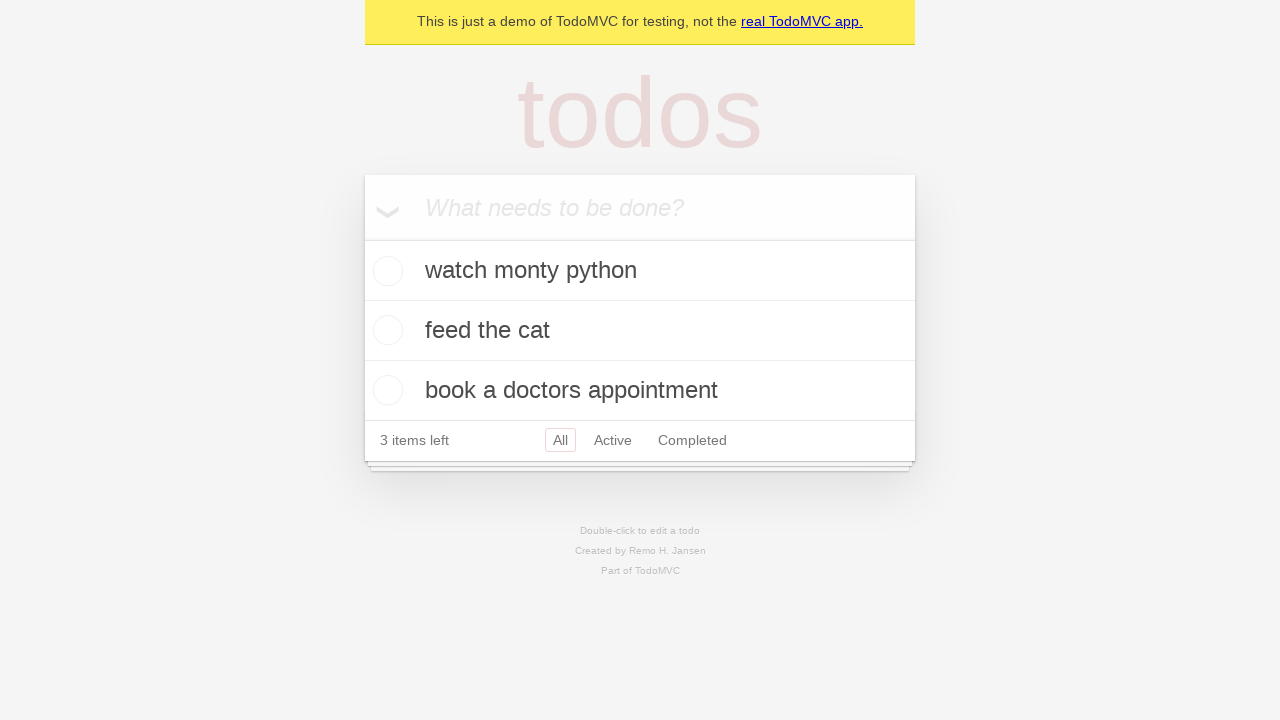

Double-clicked second todo item to enter edit mode at (640, 331) on [data-testid='todo-item'] >> nth=1
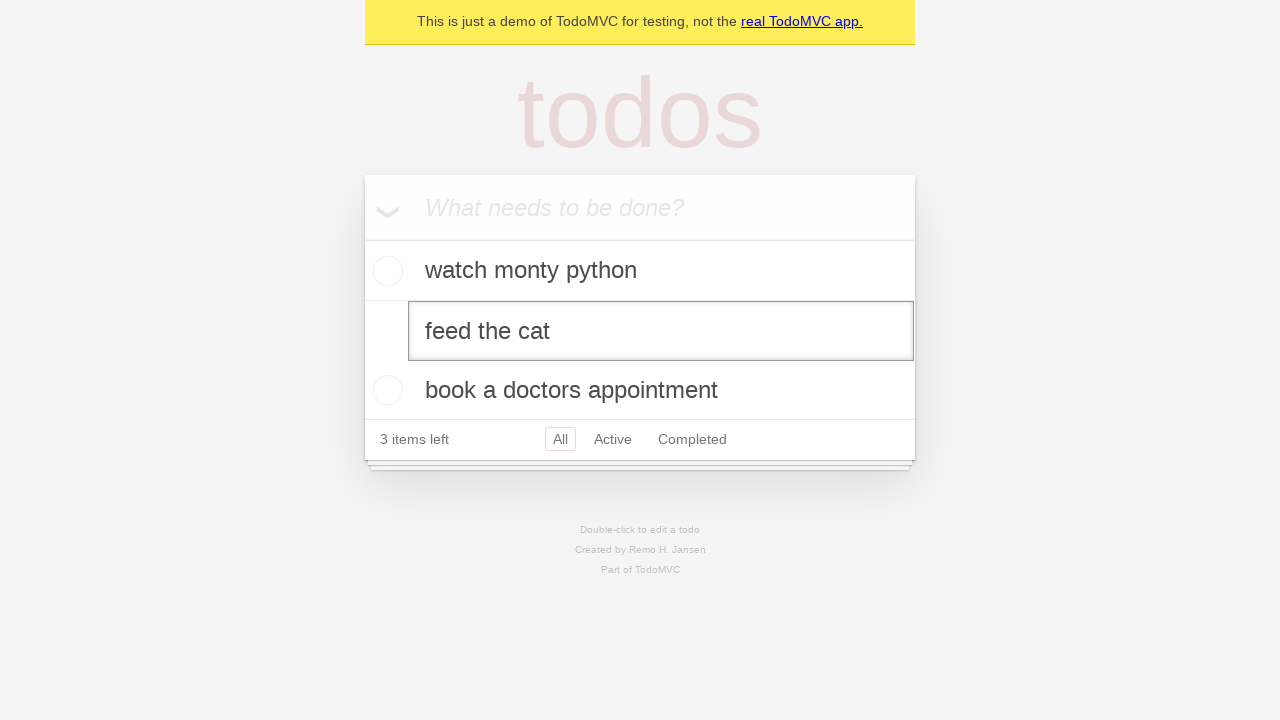

Filled edit textbox with 'buy some sausages' on [data-testid='todo-item'] >> nth=1 >> internal:role=textbox[name="Edit"i]
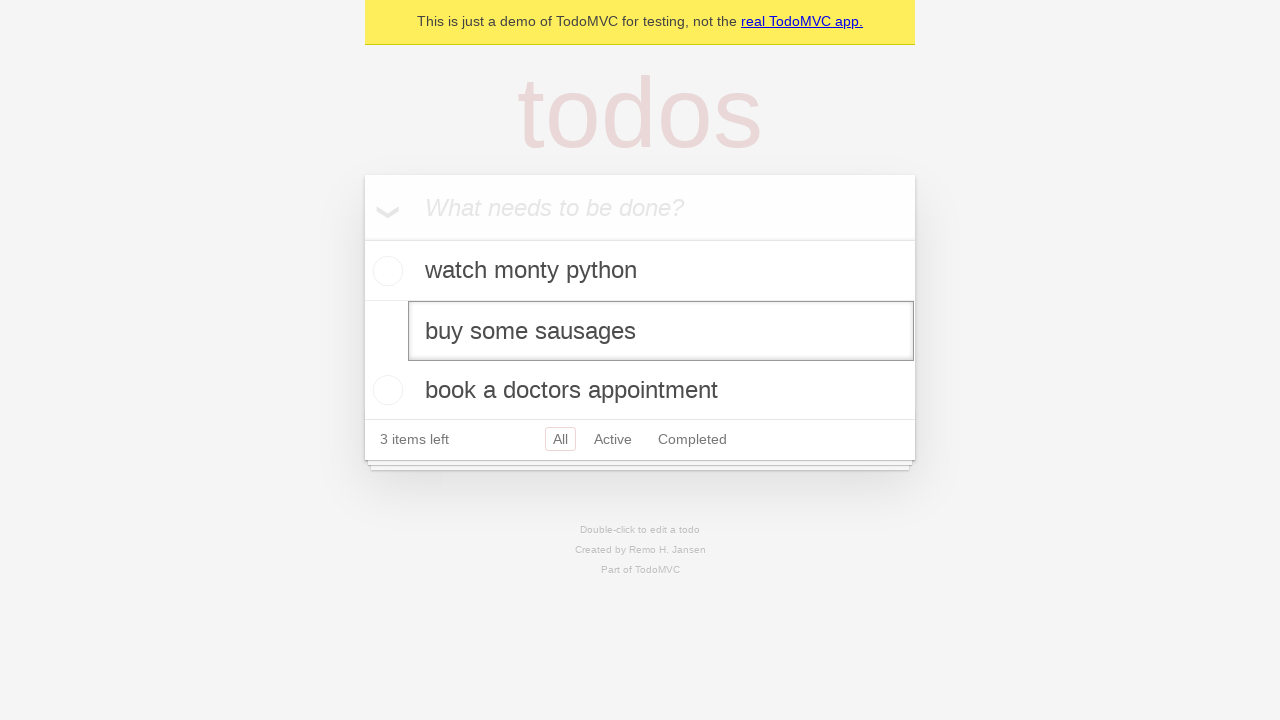

Pressed Enter to confirm todo edit on [data-testid='todo-item'] >> nth=1 >> internal:role=textbox[name="Edit"i]
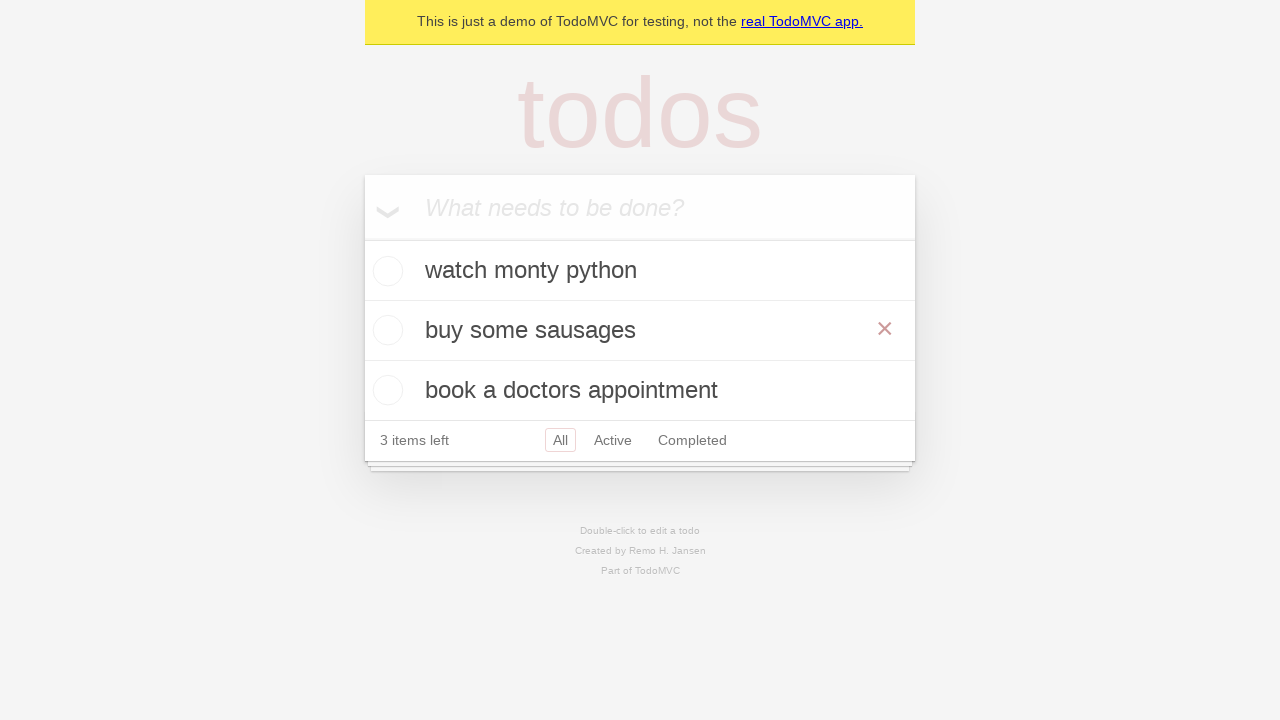

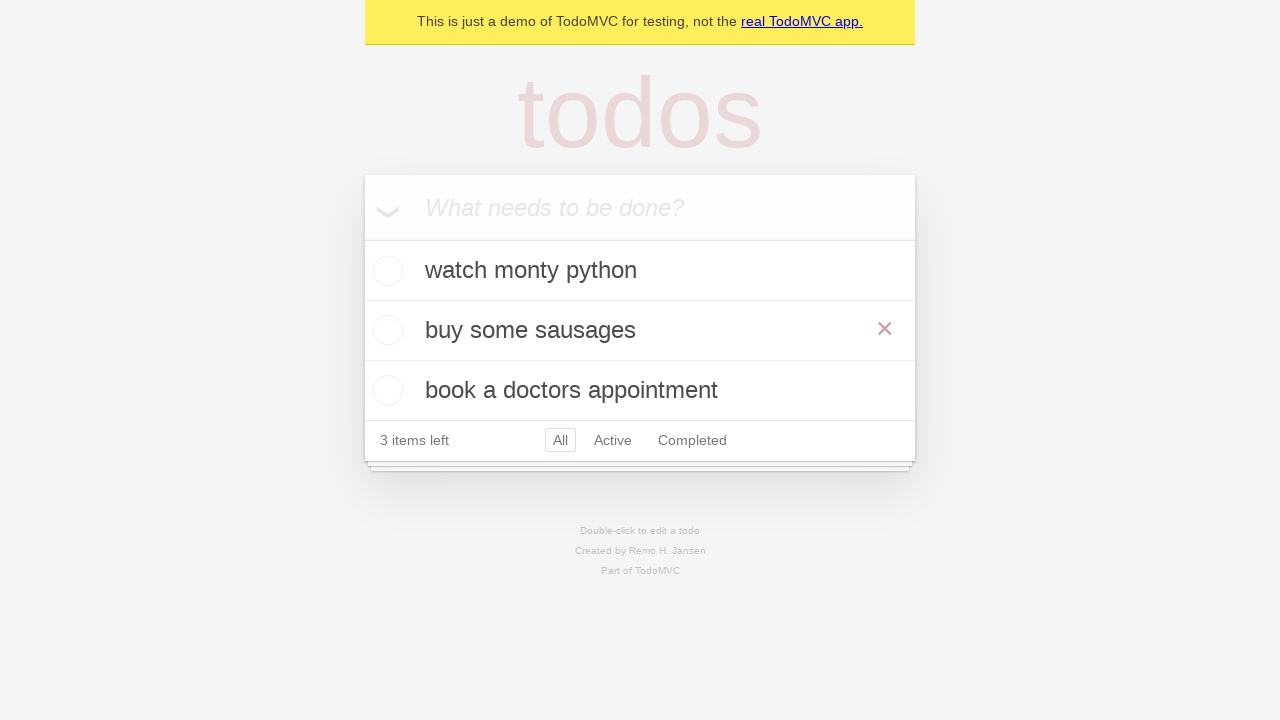